Tests a math quiz page by reading a value, calculating the logarithm of the absolute value of 12*sin(x), entering the answer, checking a robot checkbox, selecting a radio button, and submitting the form.

Starting URL: http://suninjuly.github.io/math.html

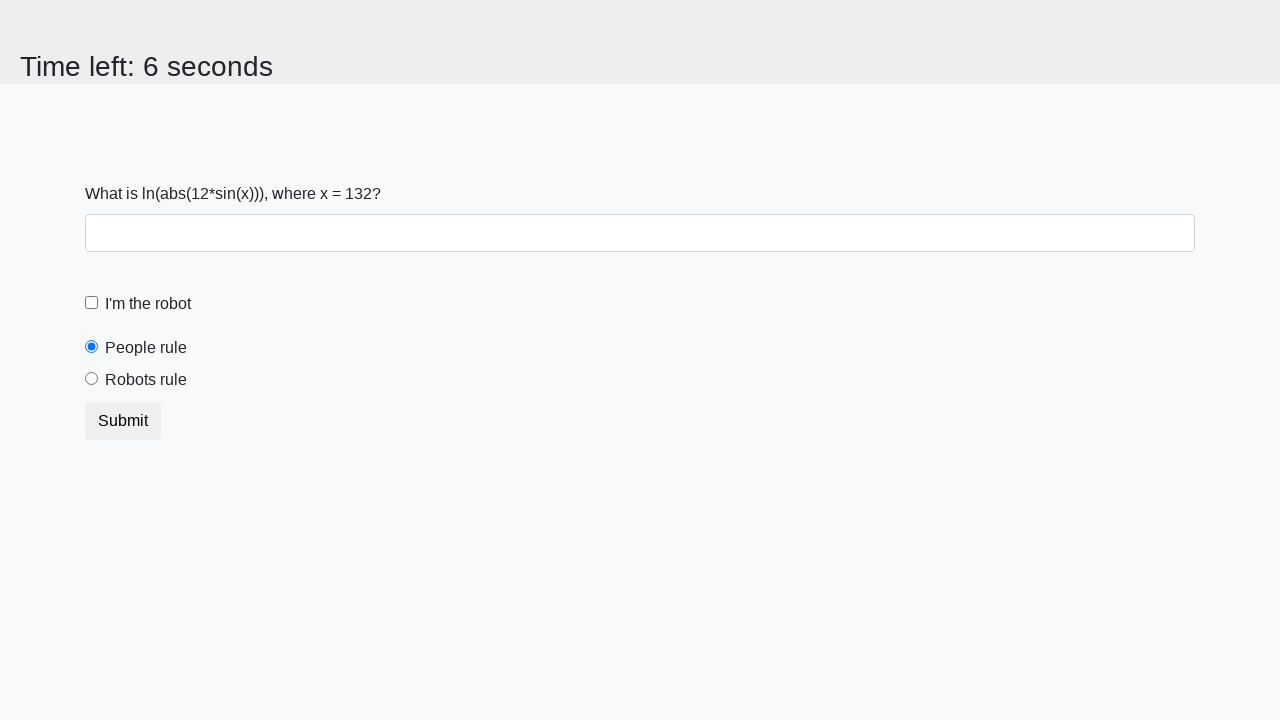

Retrieved x value from the page
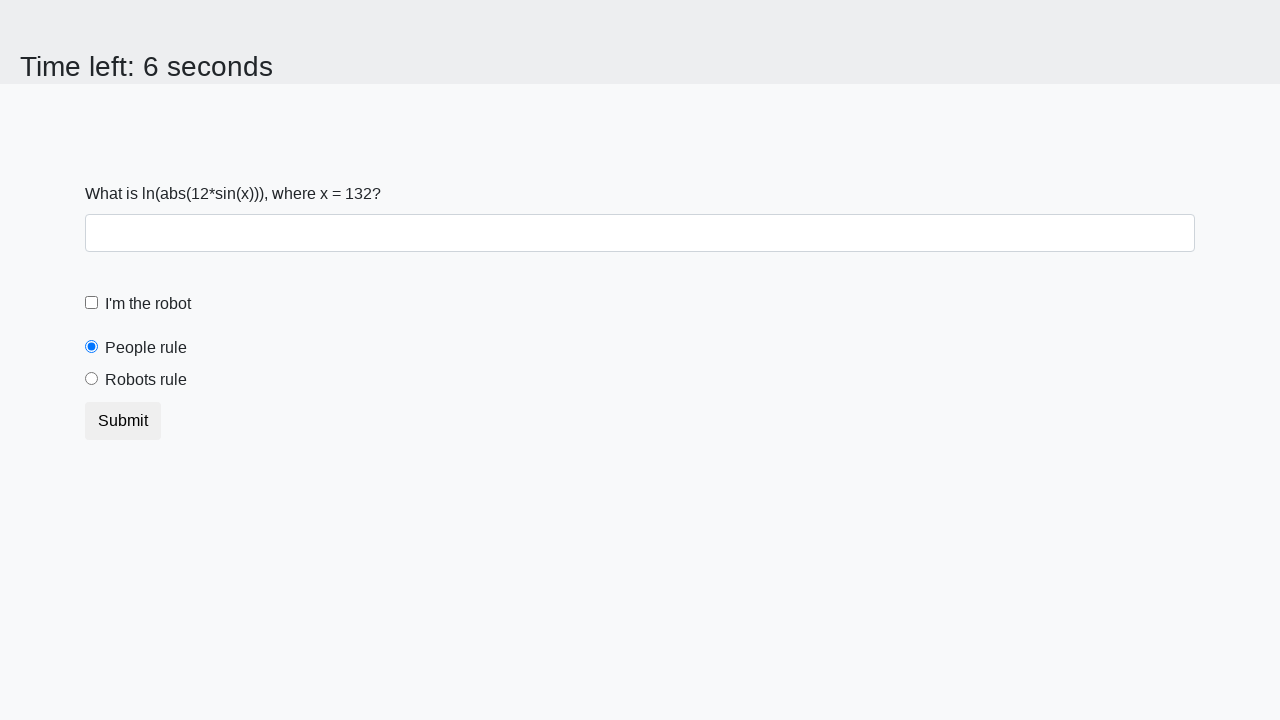

Calculated logarithm of absolute value of 12*sin(x)
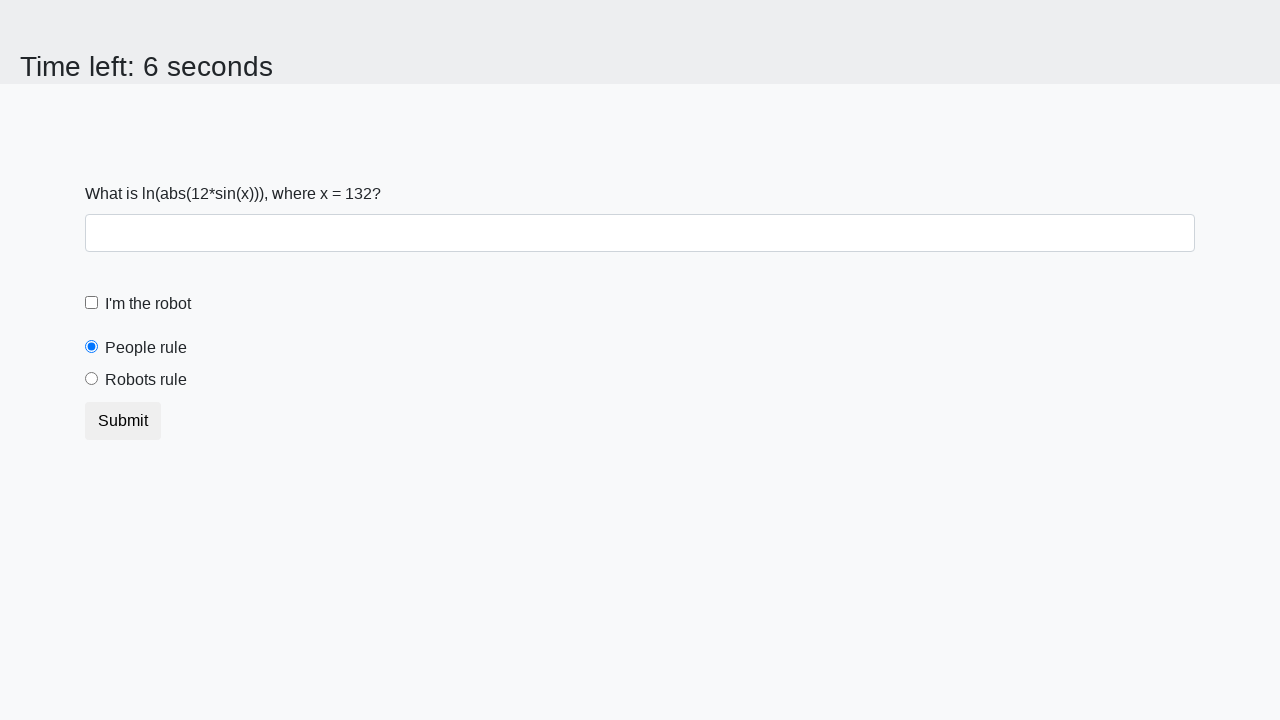

Entered calculated answer in the answer field on #answer
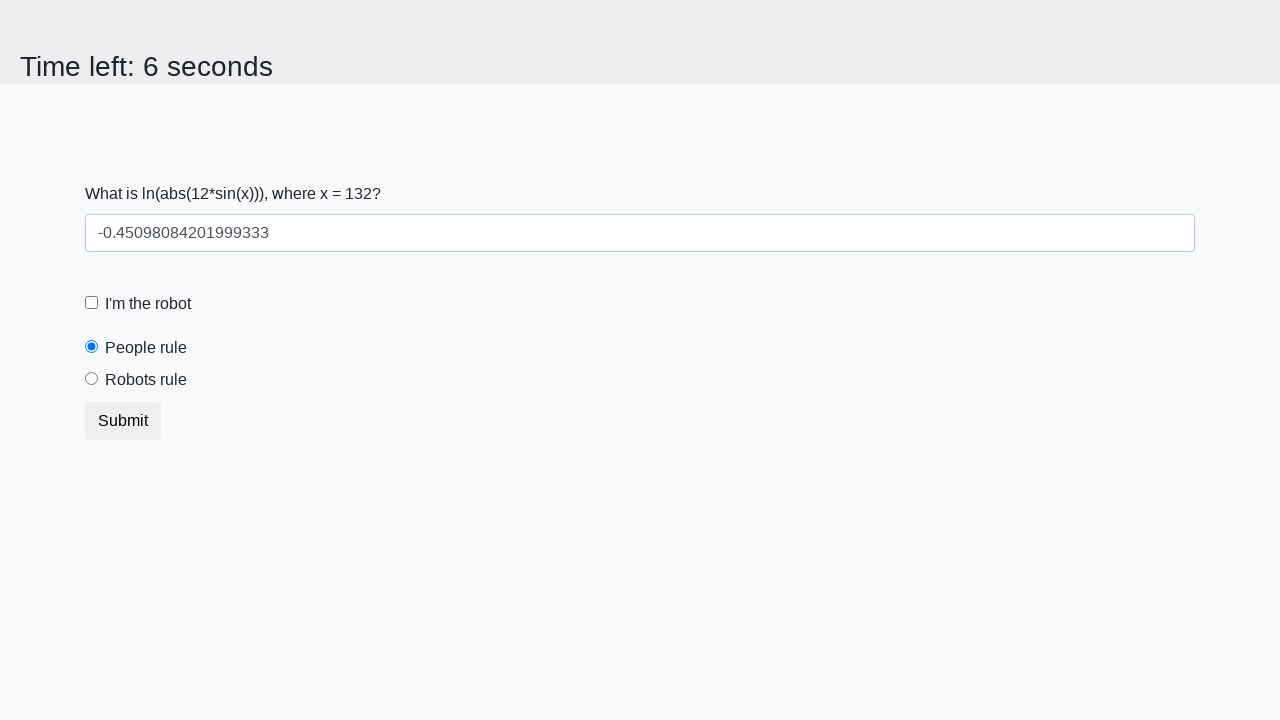

Checked the 'I'm the robot' checkbox at (148, 304) on label[for='robotCheckbox']
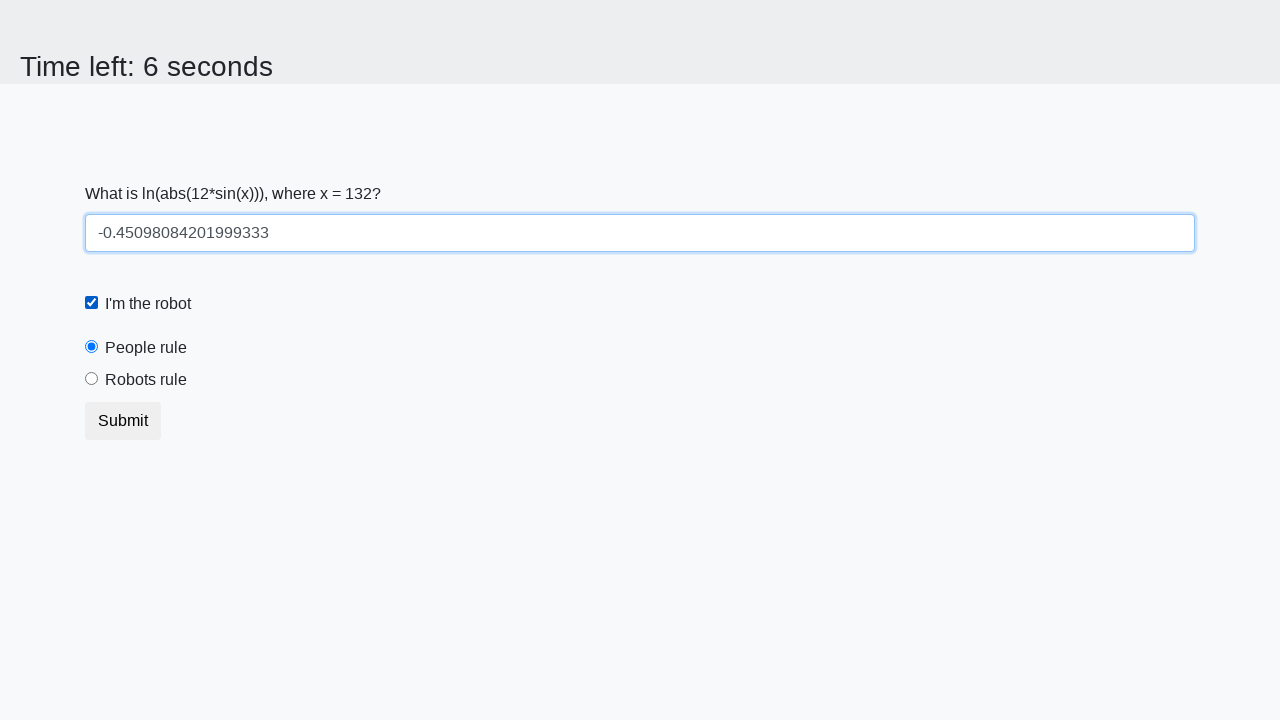

Selected the 'Robots rule!' radio button at (146, 380) on label[for='robotsRule']
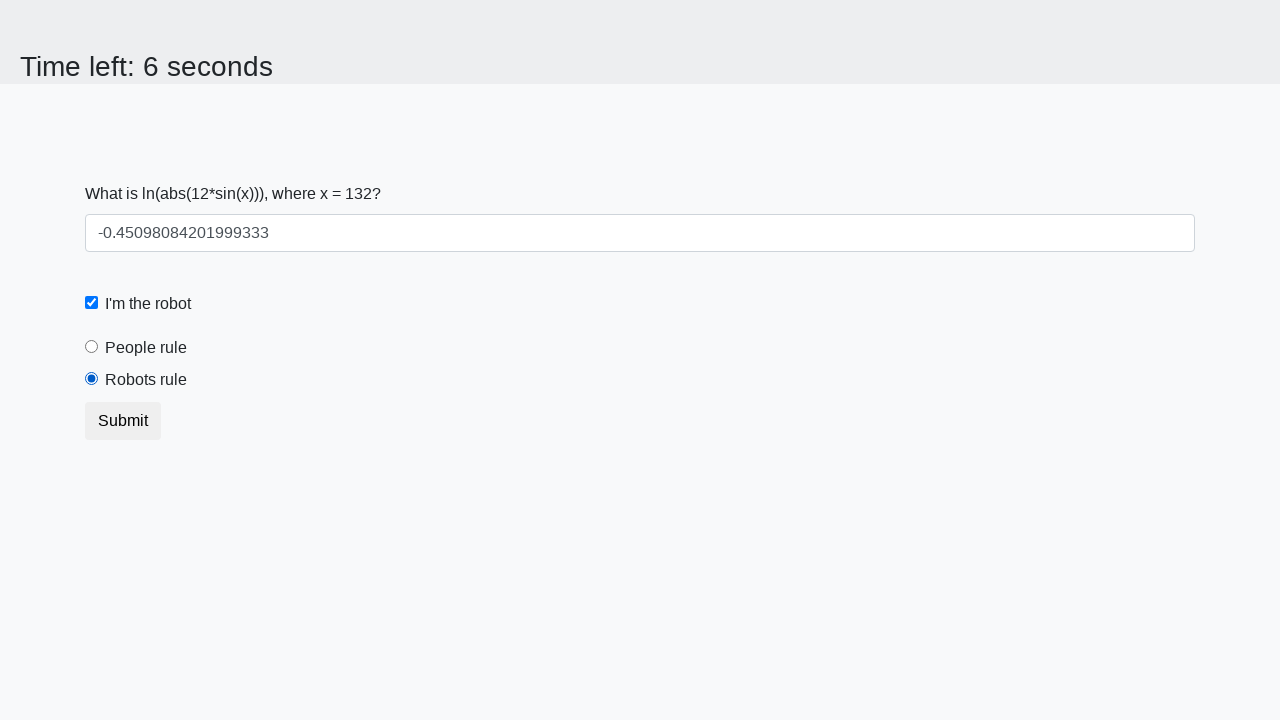

Clicked the submit button at (123, 421) on button.btn
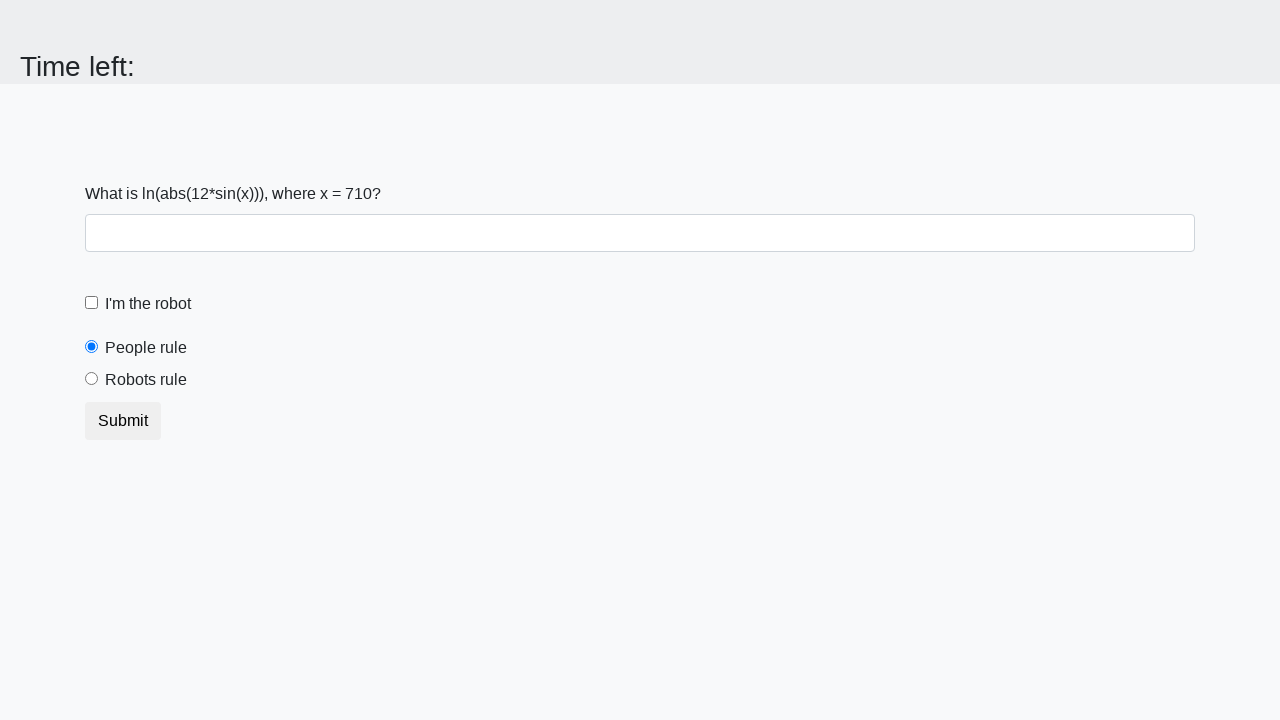

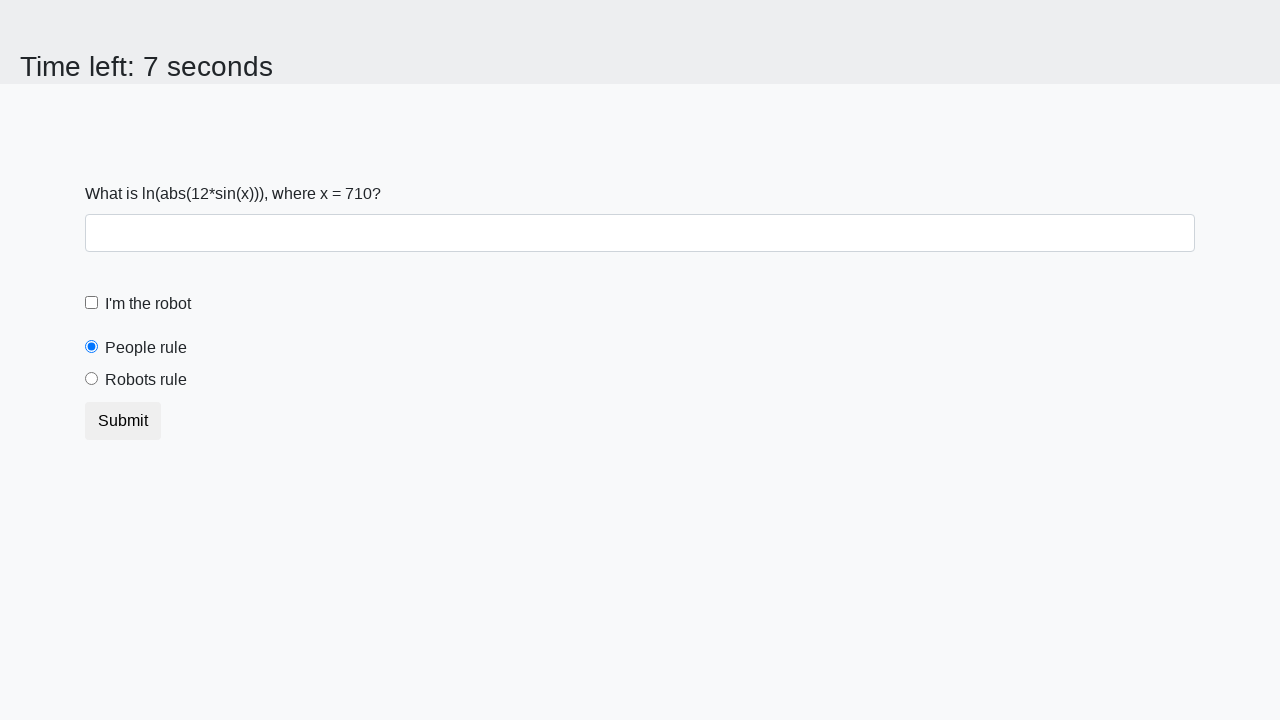